Tests JavaScript-based click interaction on a jQuery UI menu by using JavaScript executor to click on a menu element

Starting URL: http://the-internet.herokuapp.com/jqueryui/menu#

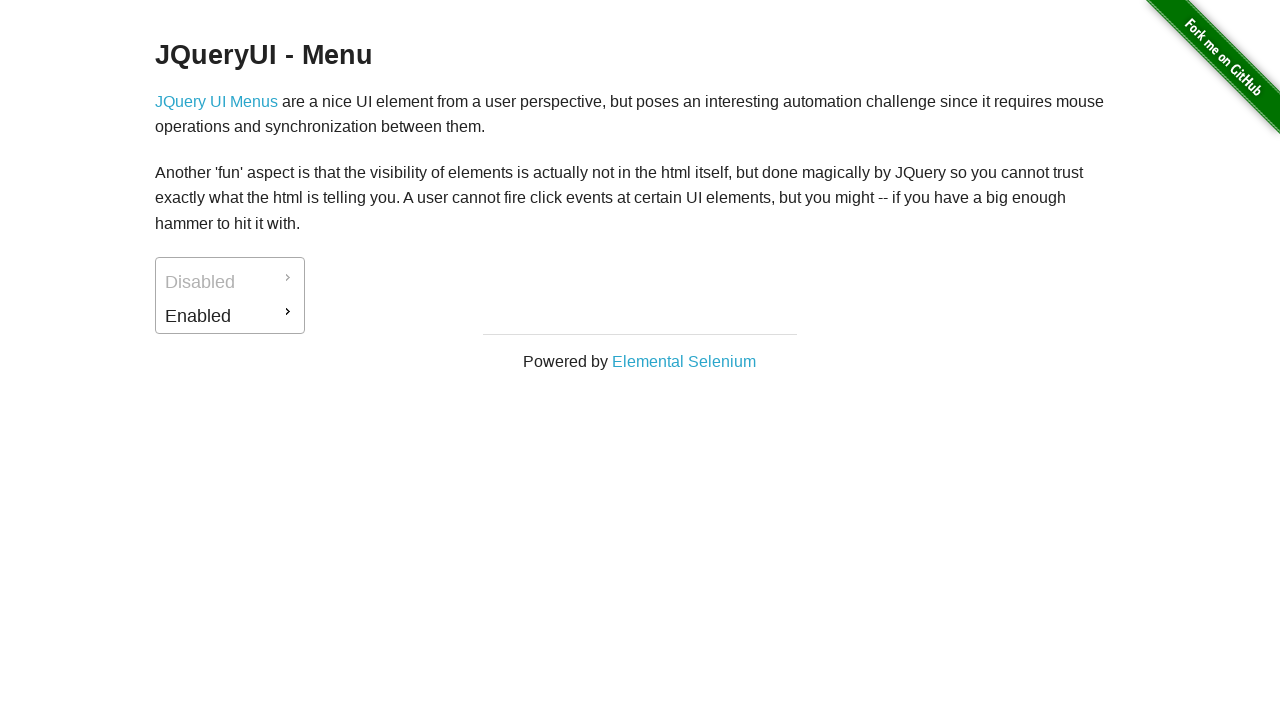

Executed JavaScript to click on jQuery UI menu element with id 'ui-id-2'
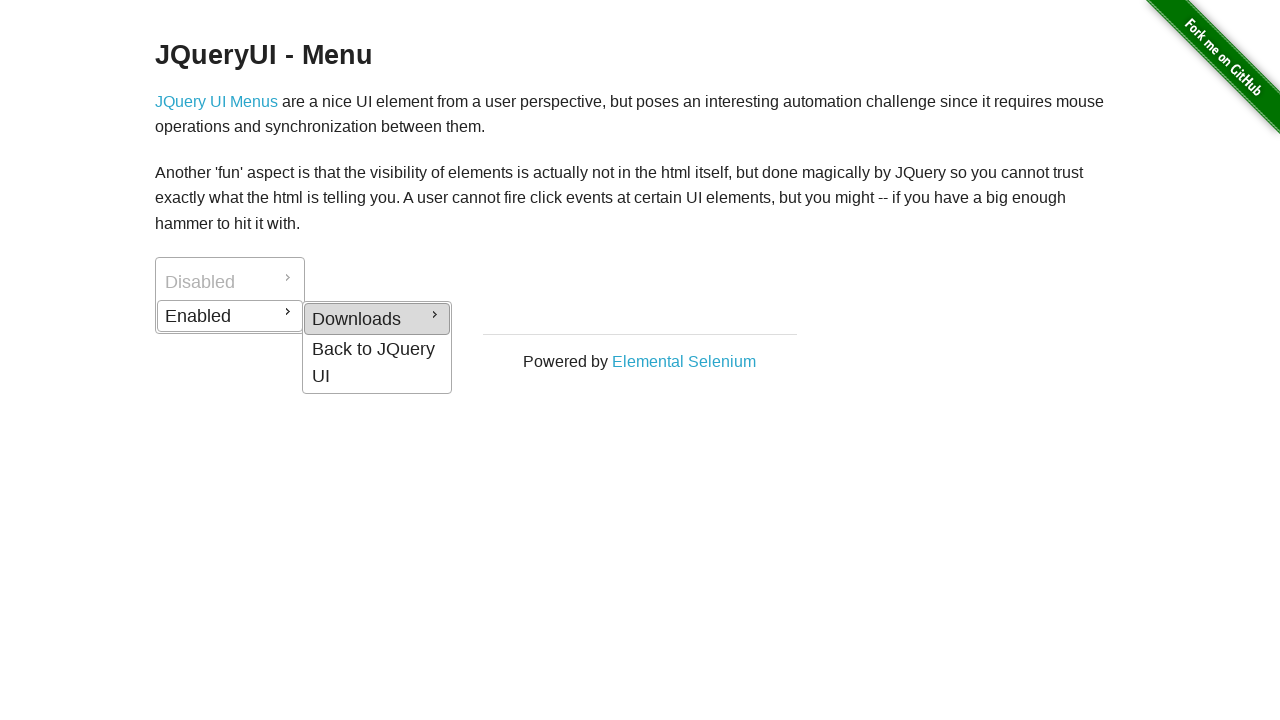

Waited 2000ms for menu interaction to complete
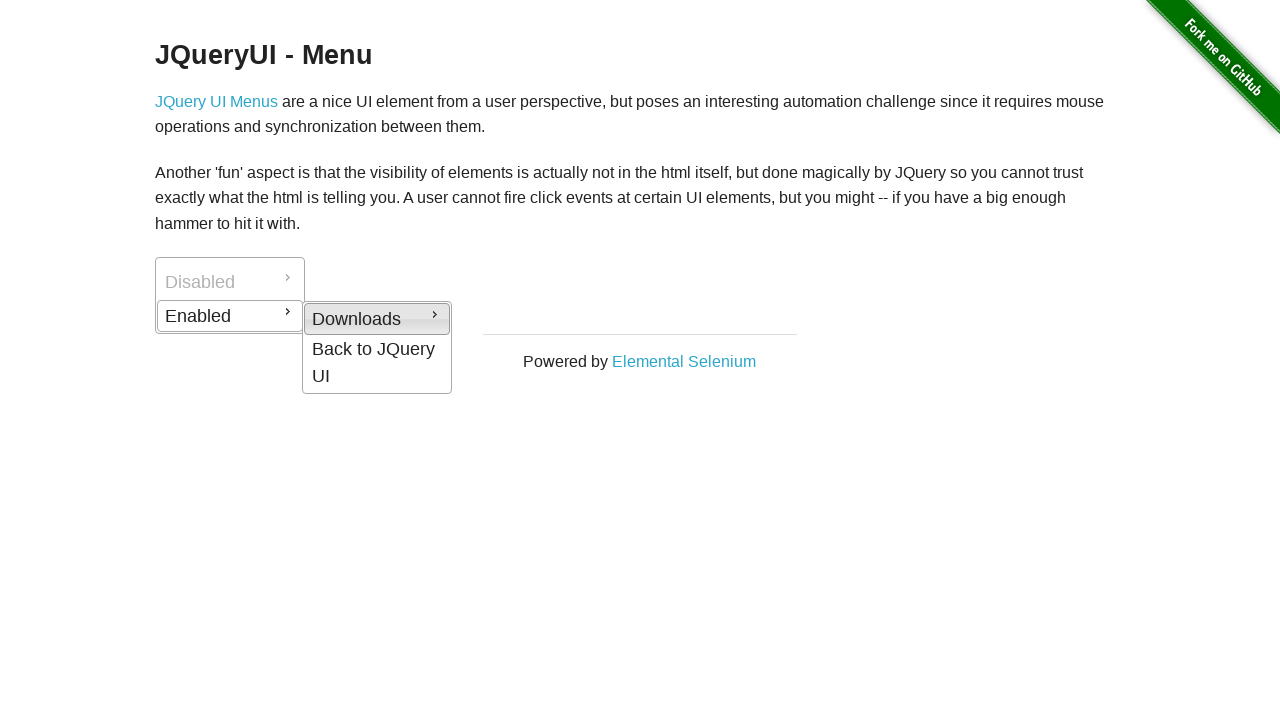

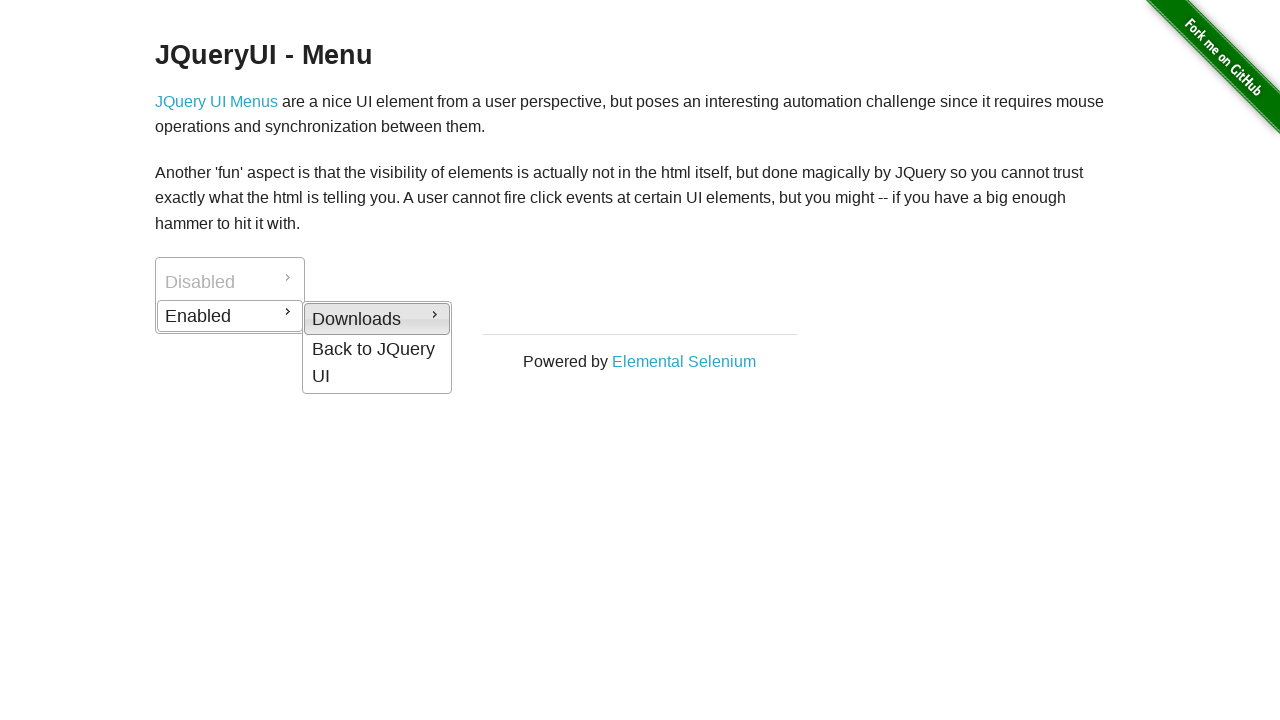